Tests login form error handling by entering incorrect credentials and verifying the error message displays properly

Starting URL: https://login1.nextbasecrm.com

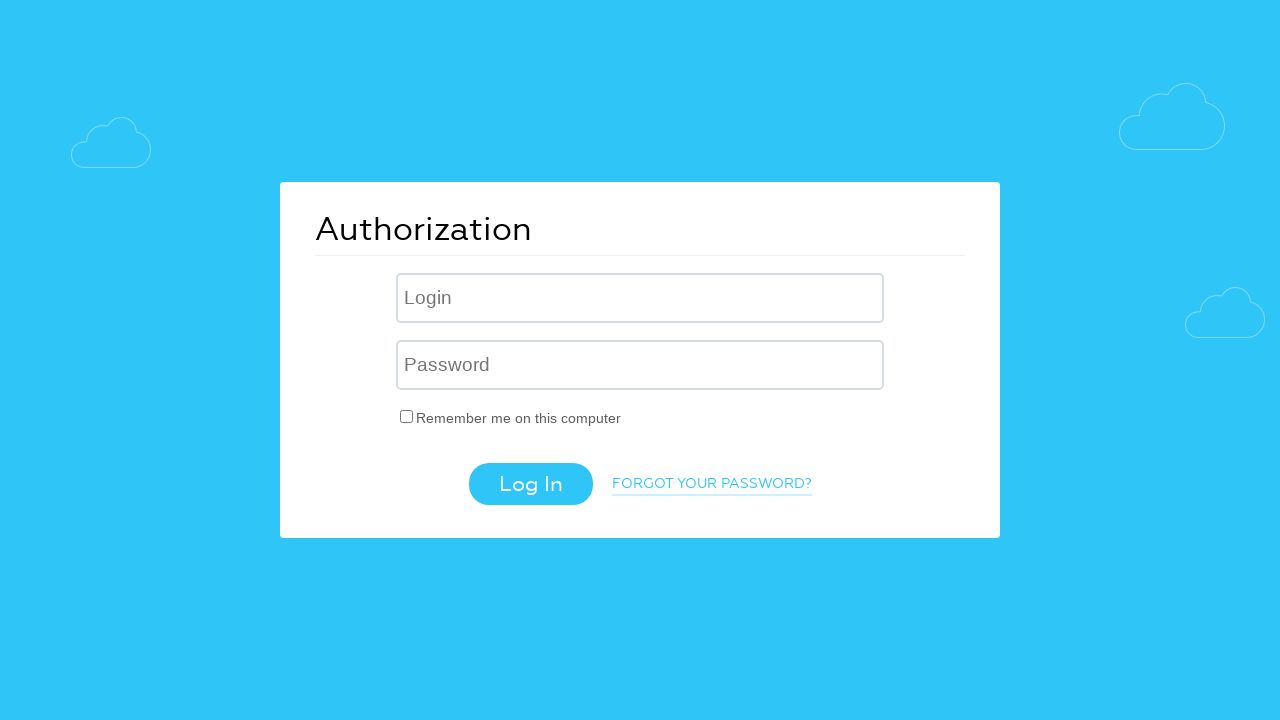

Filled username field with 'incorrect' on .login-inp
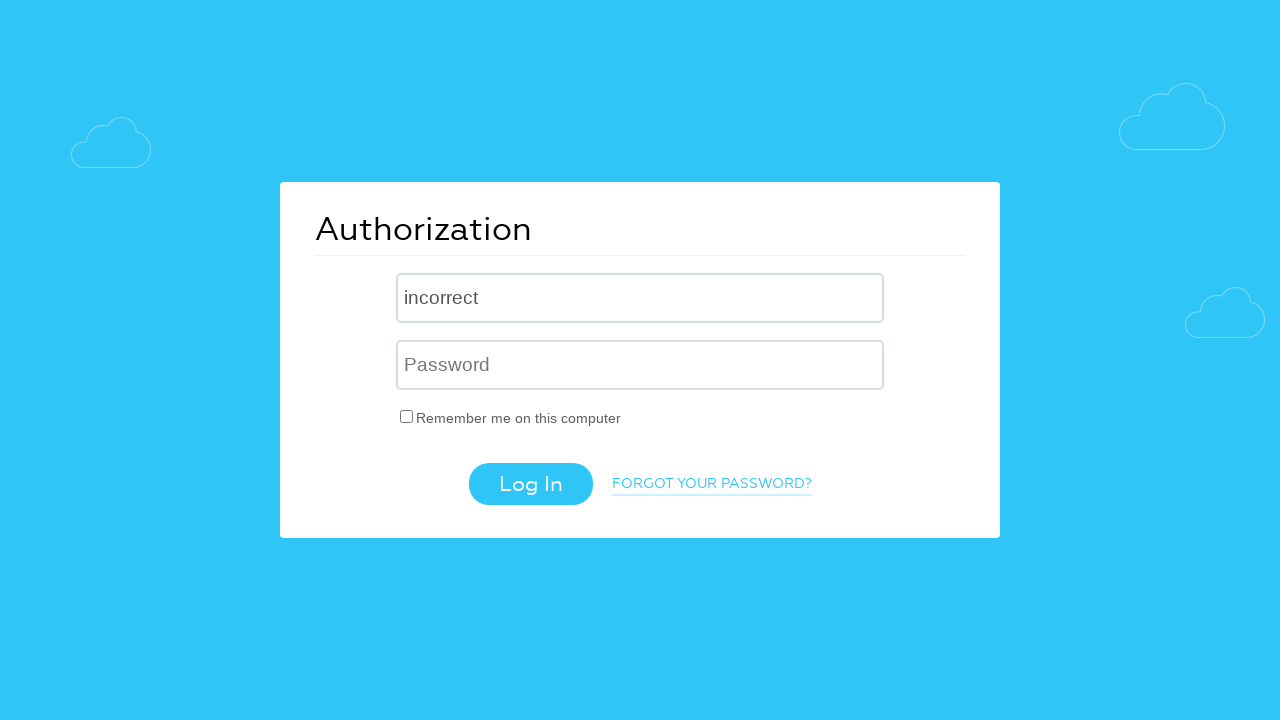

Filled password field with 'incorrect' on input[name='USER_PASSWORD']
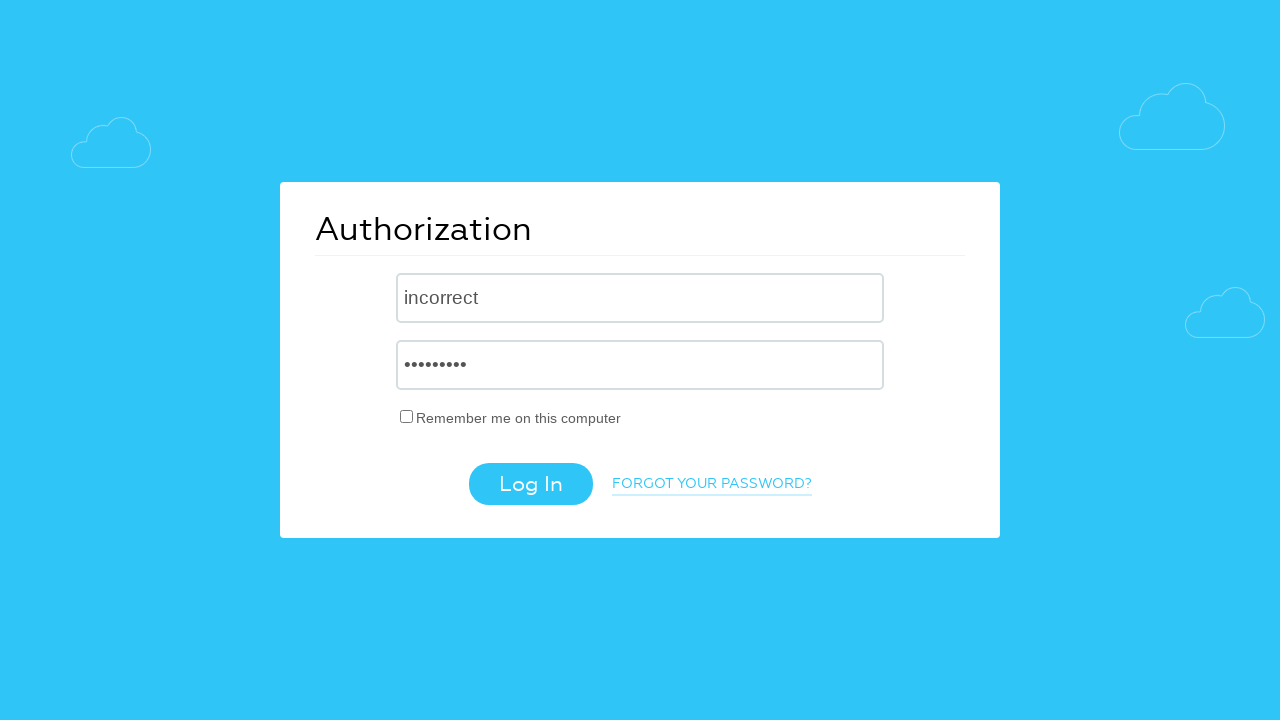

Clicked login button at (530, 484) on .login-btn
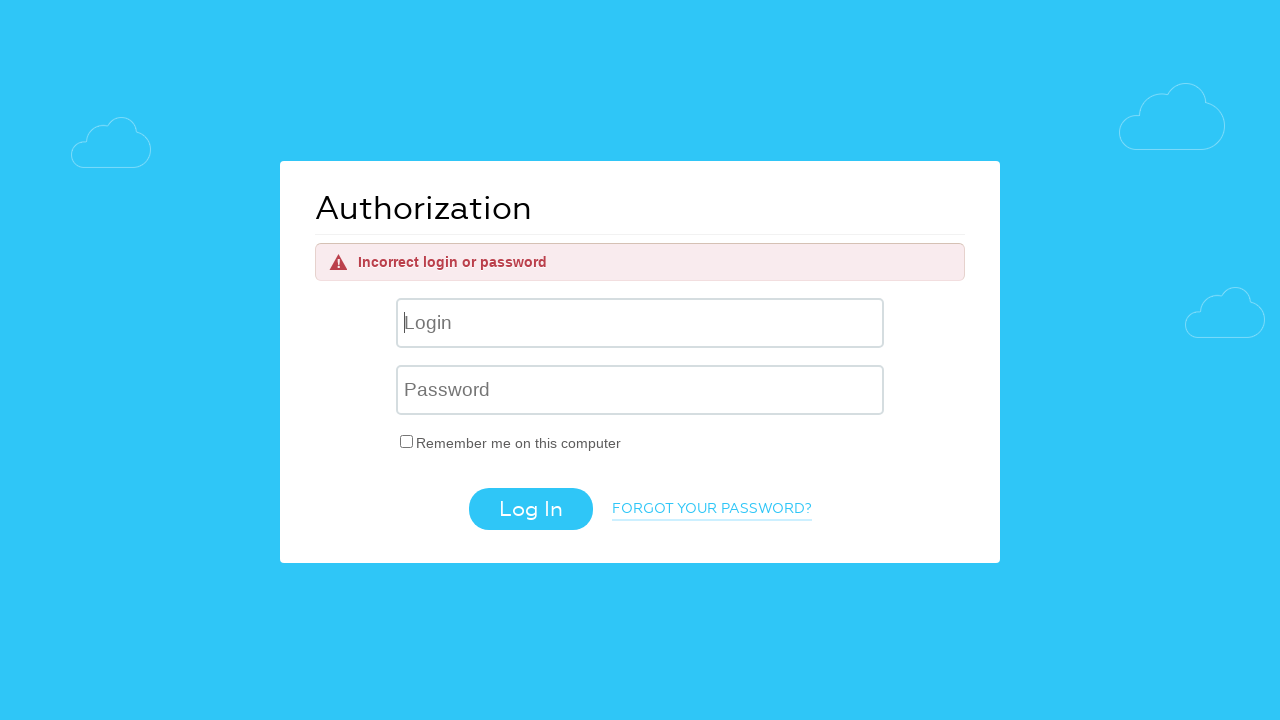

Error message element appeared
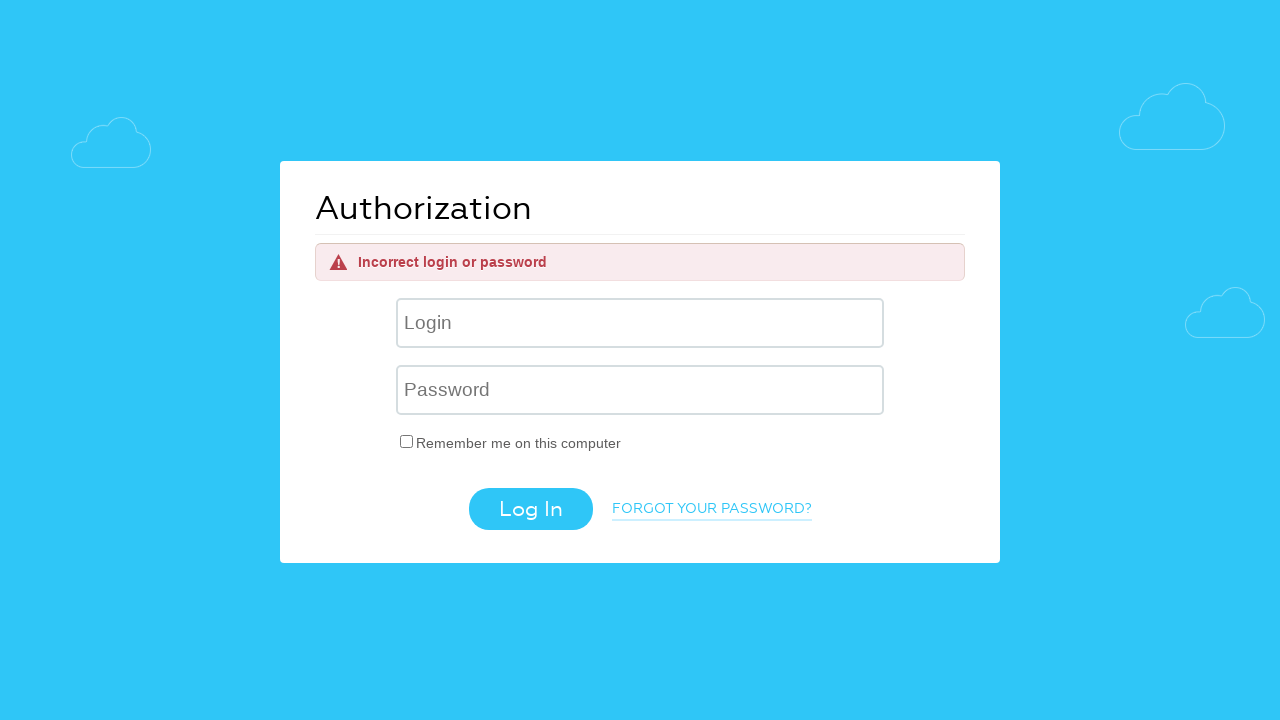

Retrieved error message text: 'Incorrect login or password'
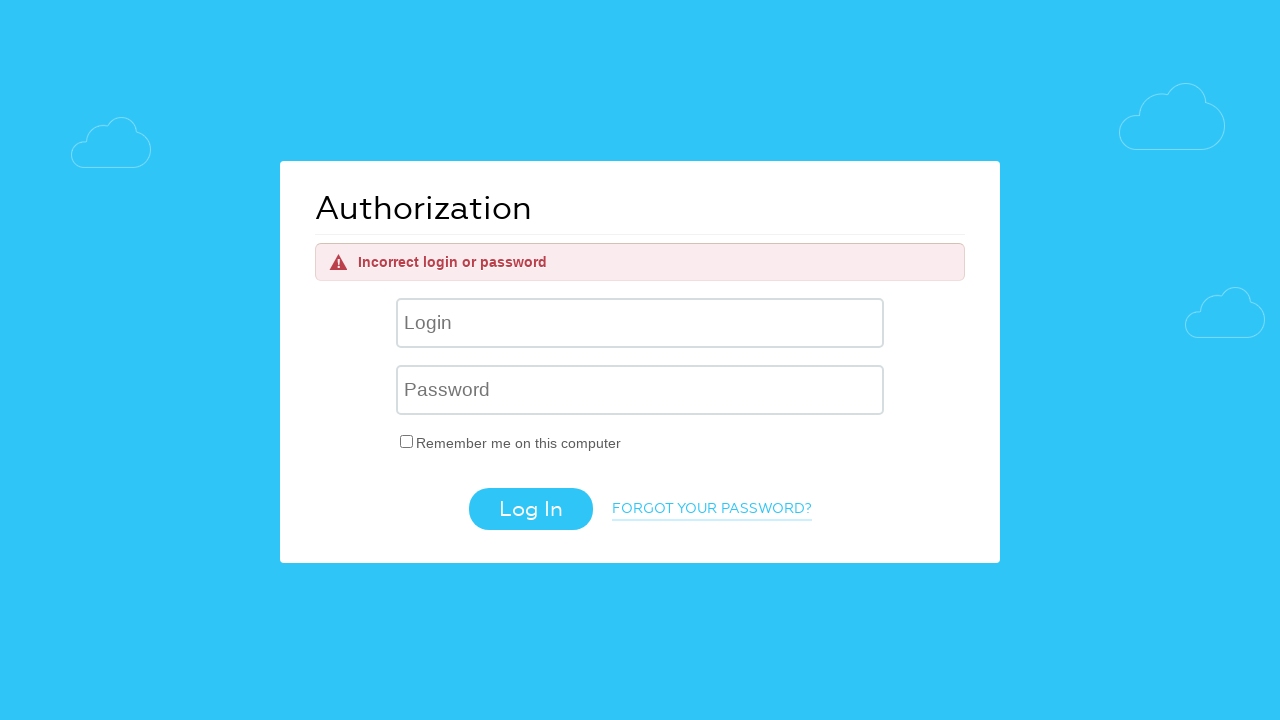

Verified error message matches expected text 'Incorrect login or password'
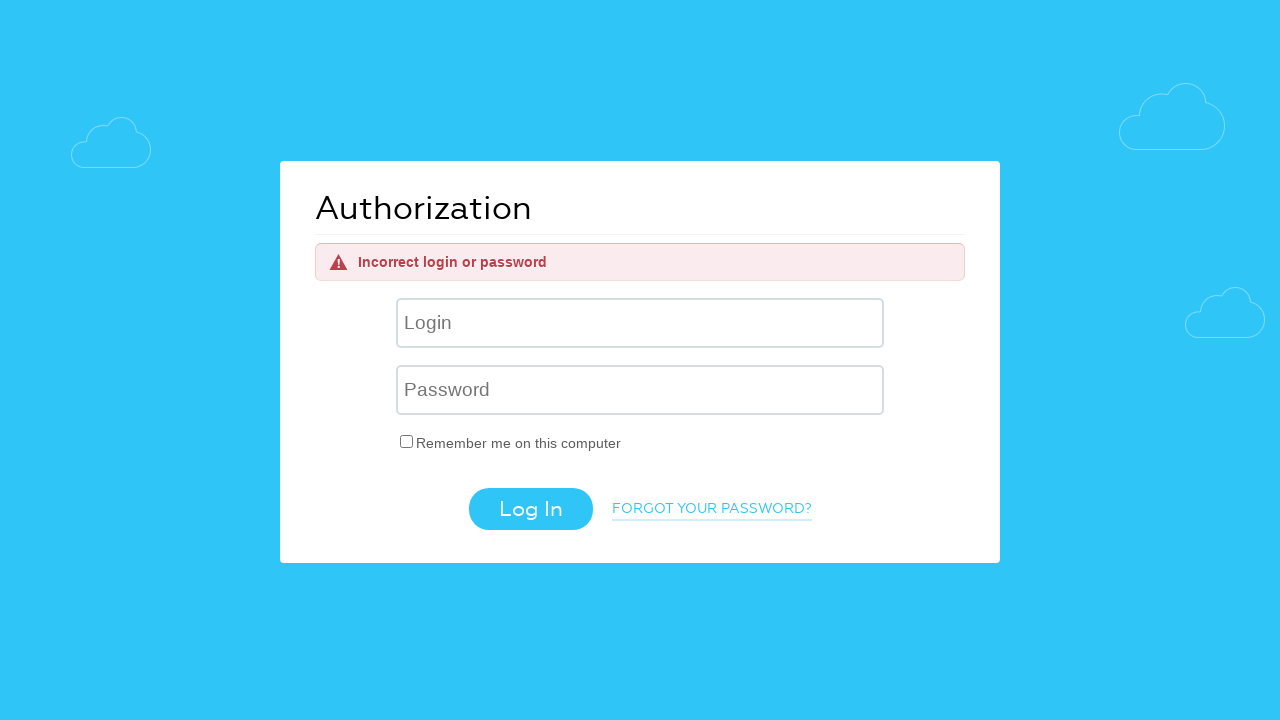

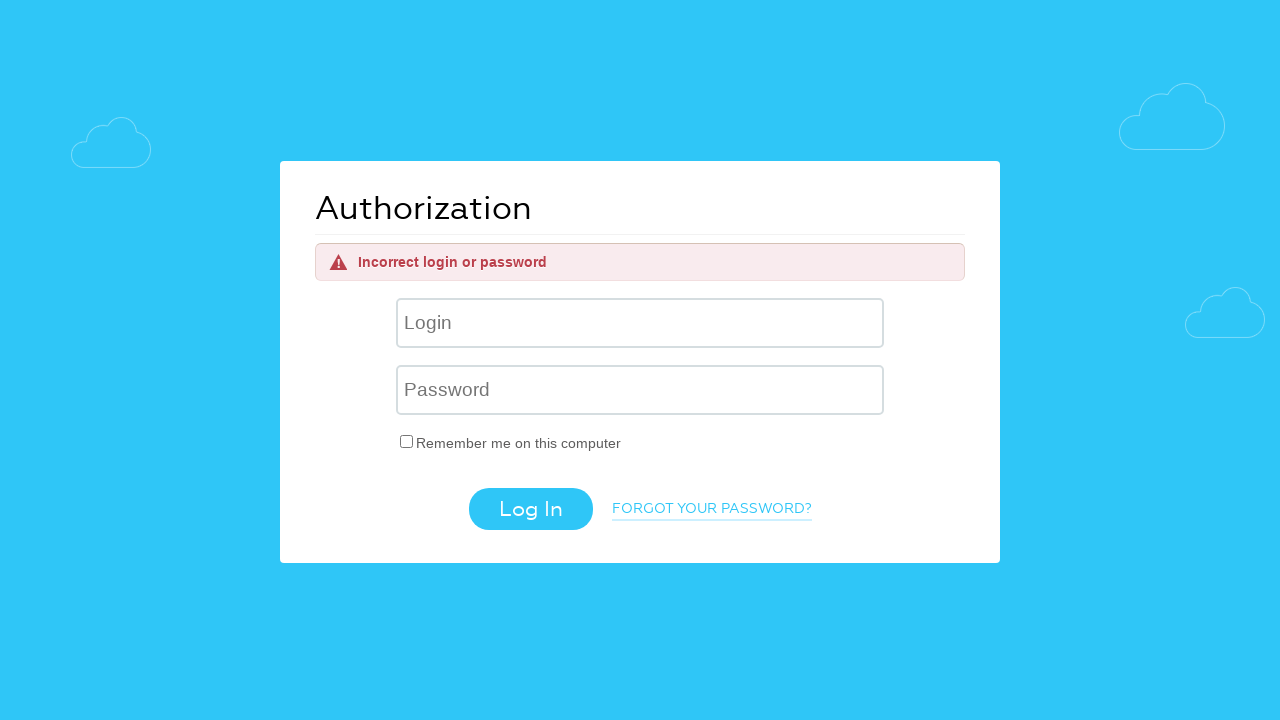